Tests that registration fails when password contains only spaces

Starting URL: https://anatoly-karpovich.github.io/demo-login-form/

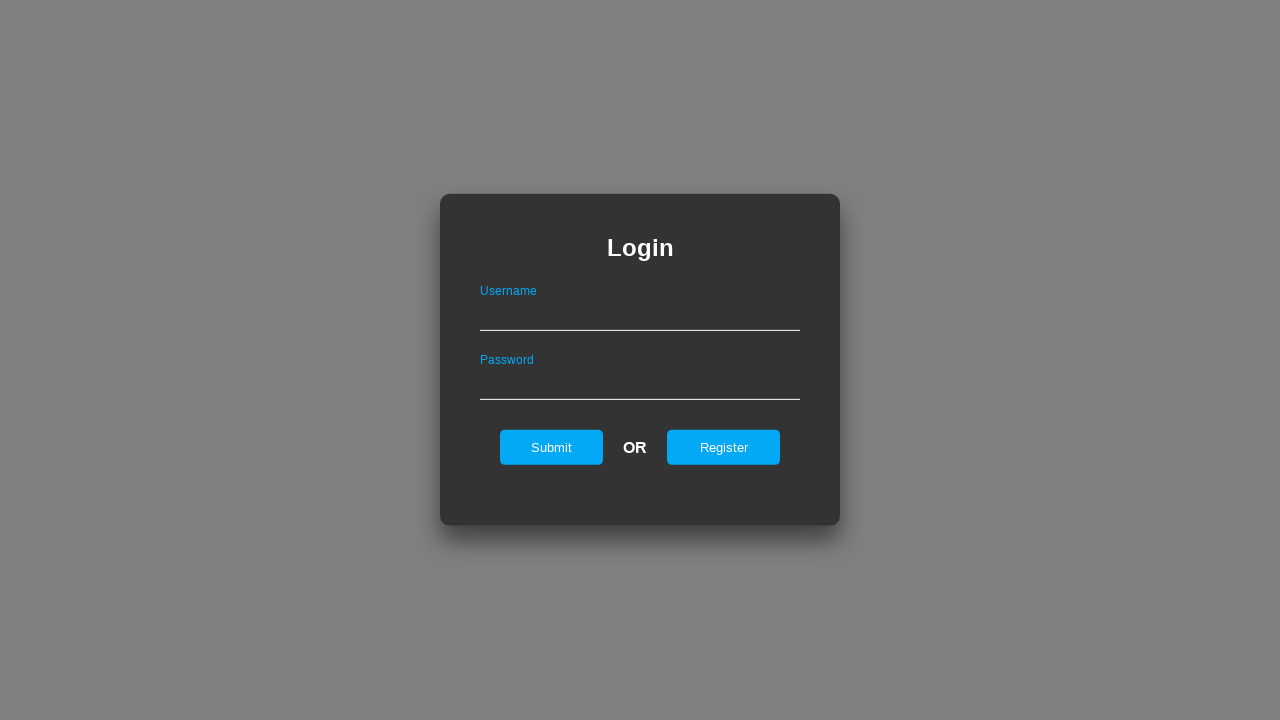

Clicked Register link to open registration form at (724, 447) on #registerOnLogin
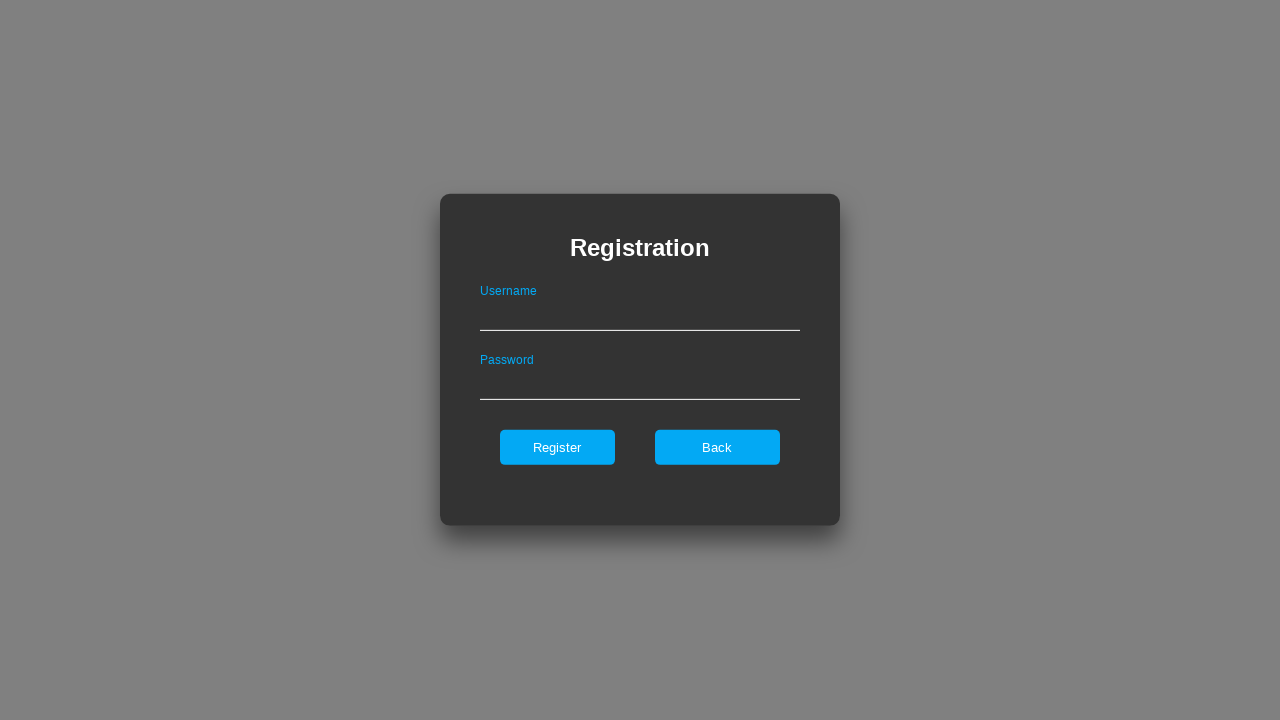

Filled username field with 'maximus' on #userNameOnRegister
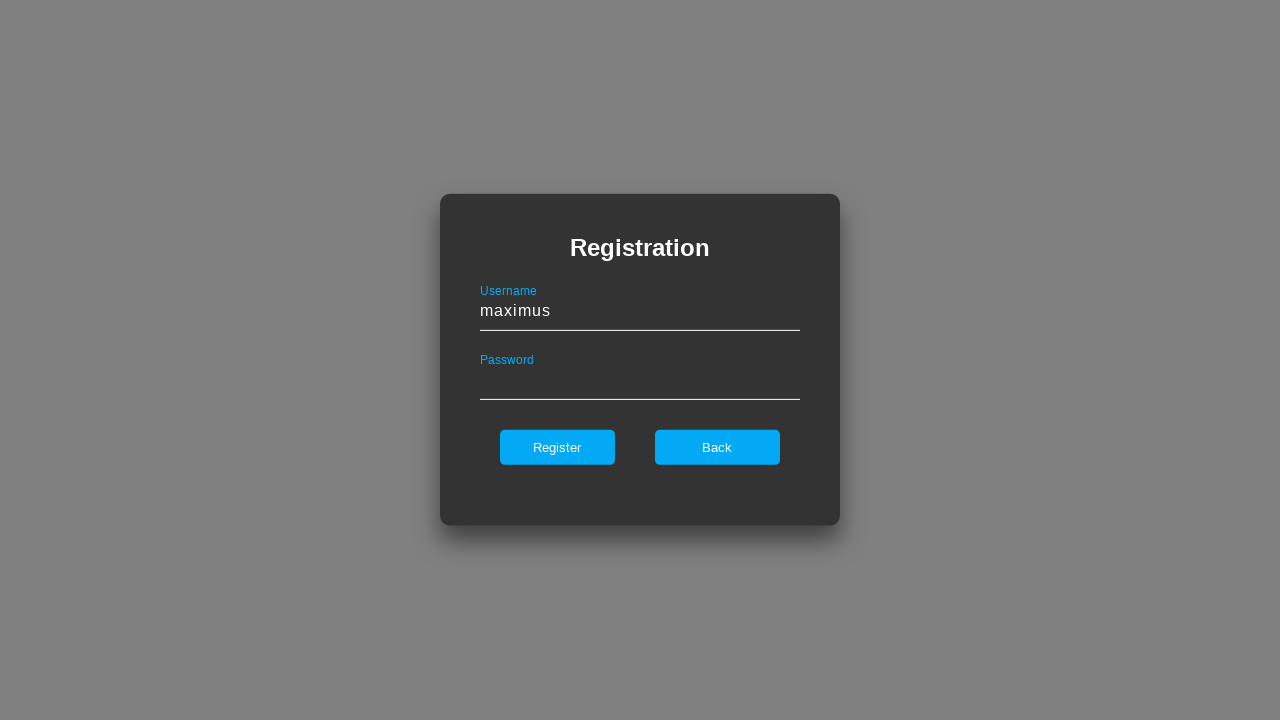

Filled password field with only spaces on #passwordOnRegister
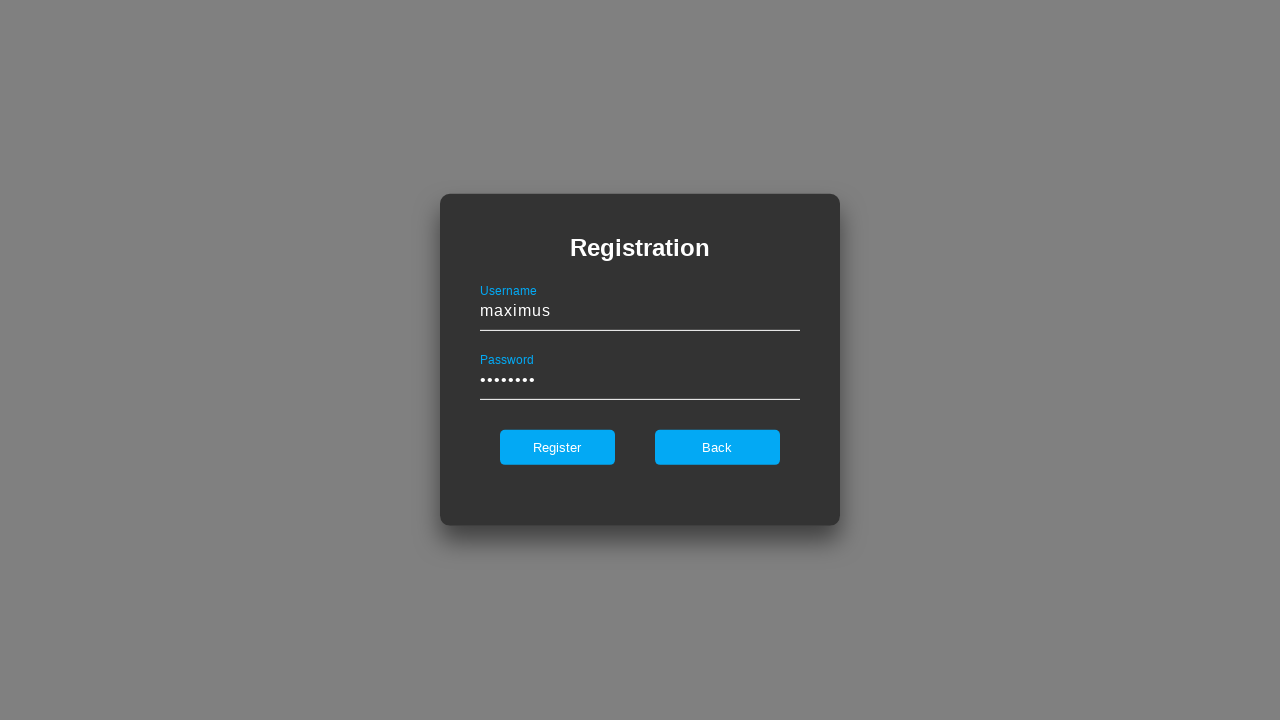

Clicked Register button to attempt registration at (557, 447) on #register
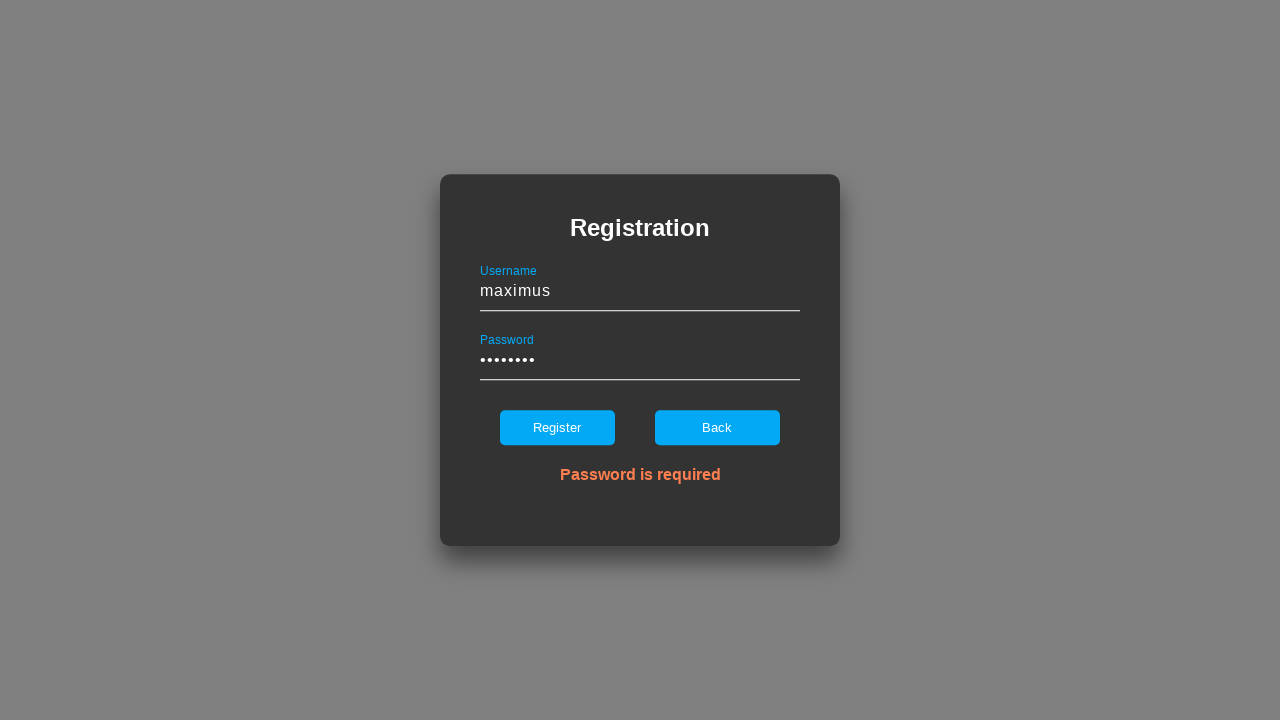

Verified error notification appeared - registration rejected for password with only spaces
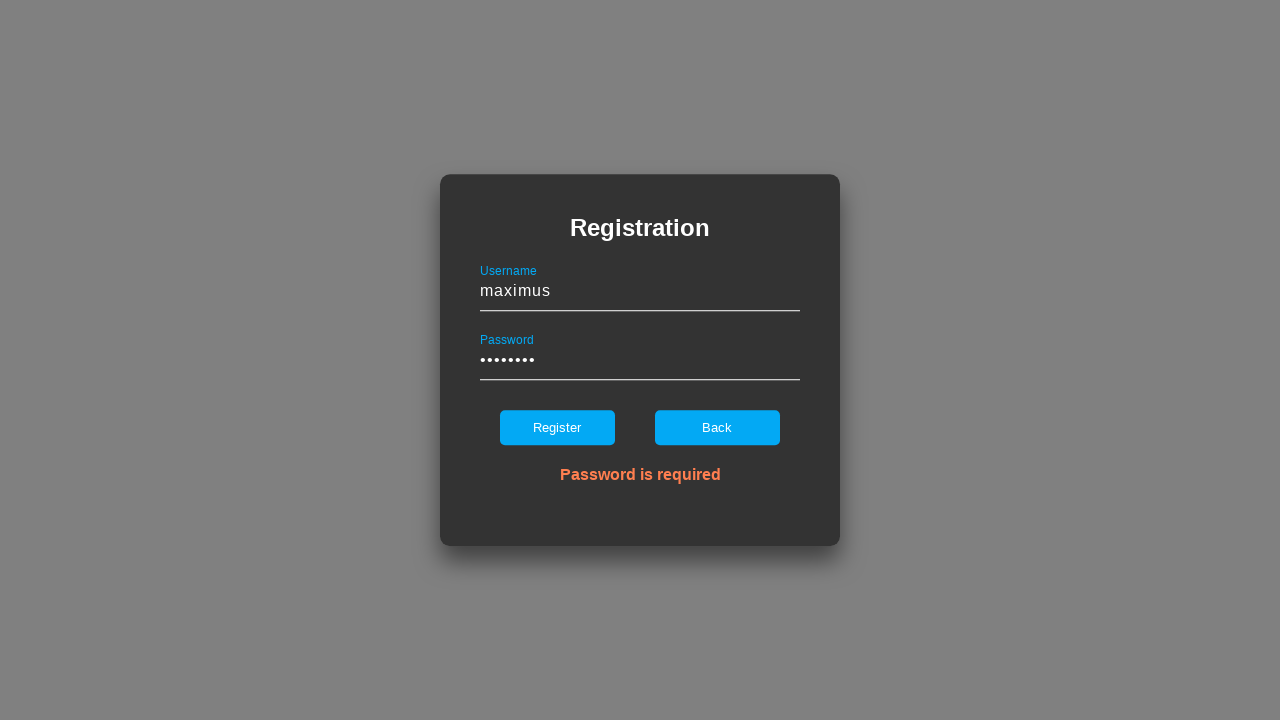

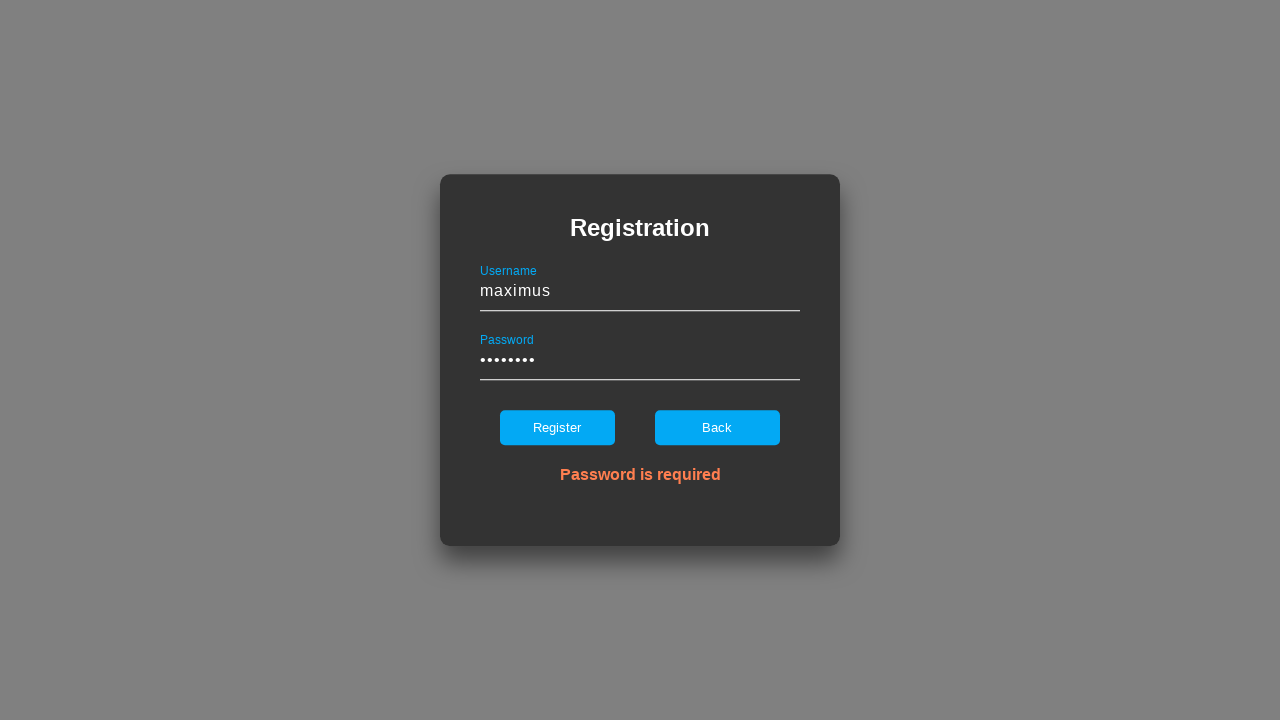